Tests an e-commerce flow by randomly selecting products, adding them to cart, verifying cart totals, filling checkout information with fake data, and completing the purchase

Starting URL: https://www.demoblaze.com/index.html

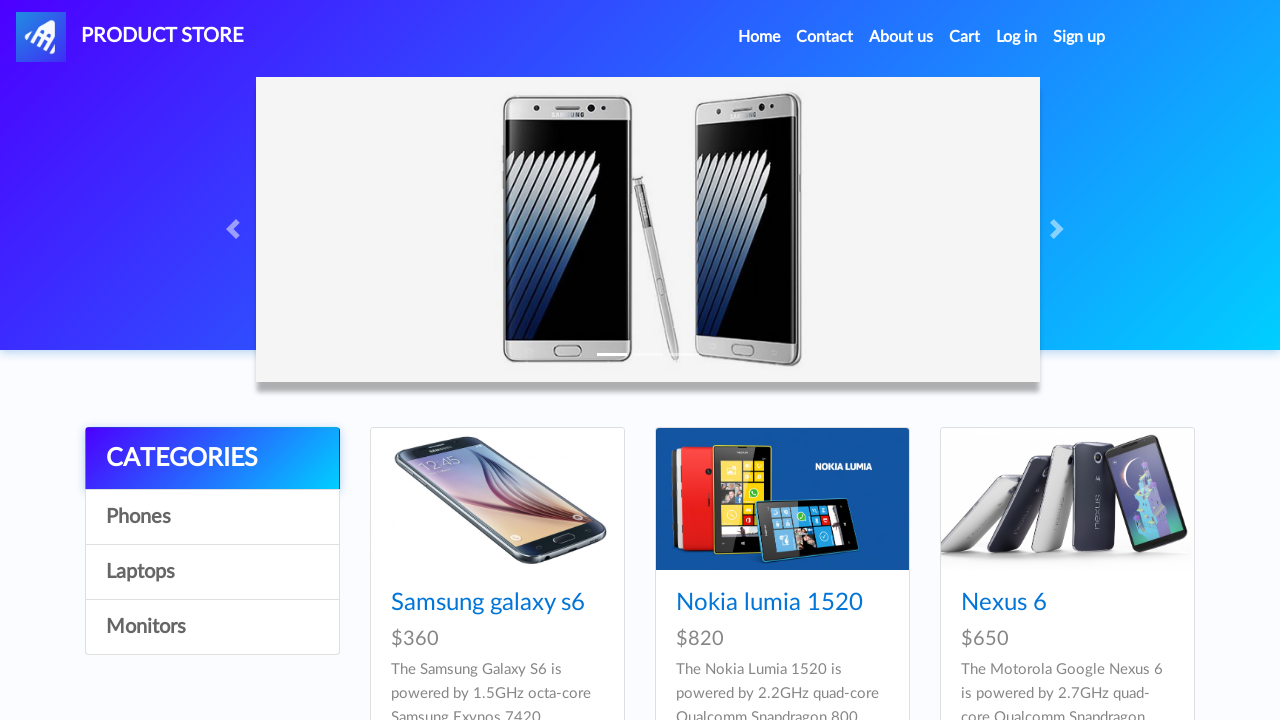

Clicked on random product with ID 6 at (1037, 361) on //div[@id='tbodyid']//div//h4[@class='card-title']//a[@href='prod.html?idp_=6']
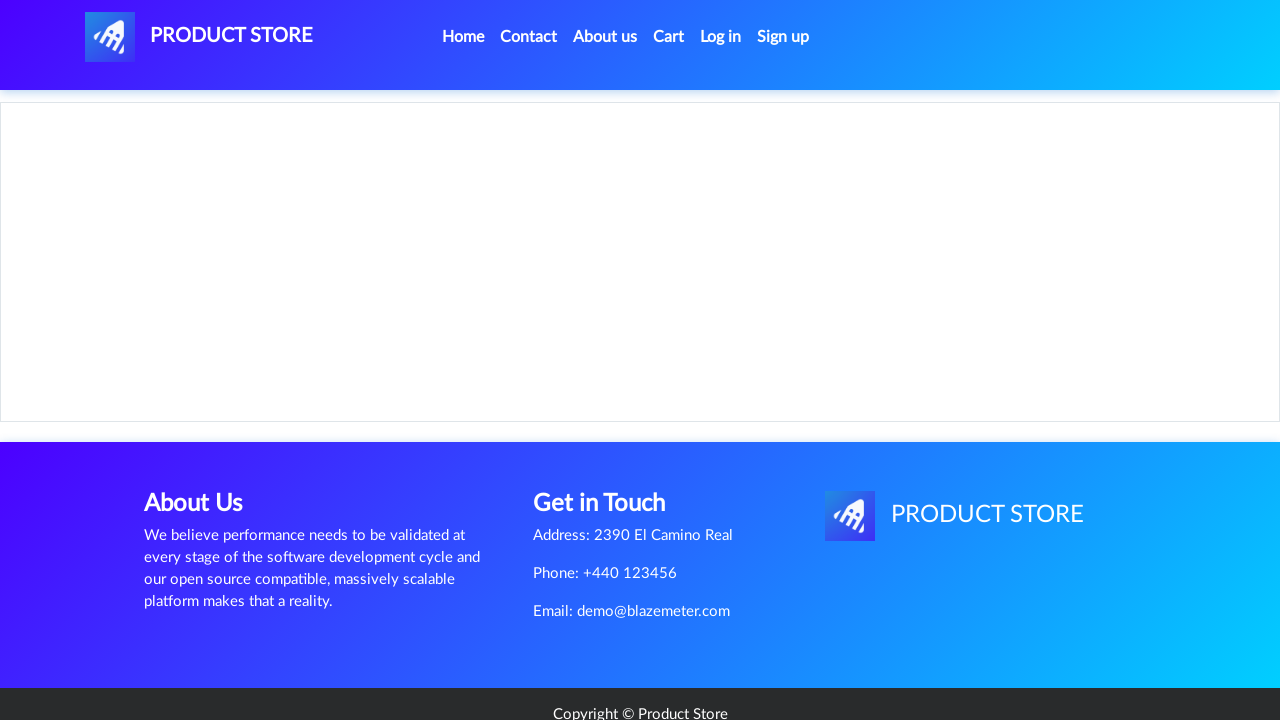

Waited for product page to load
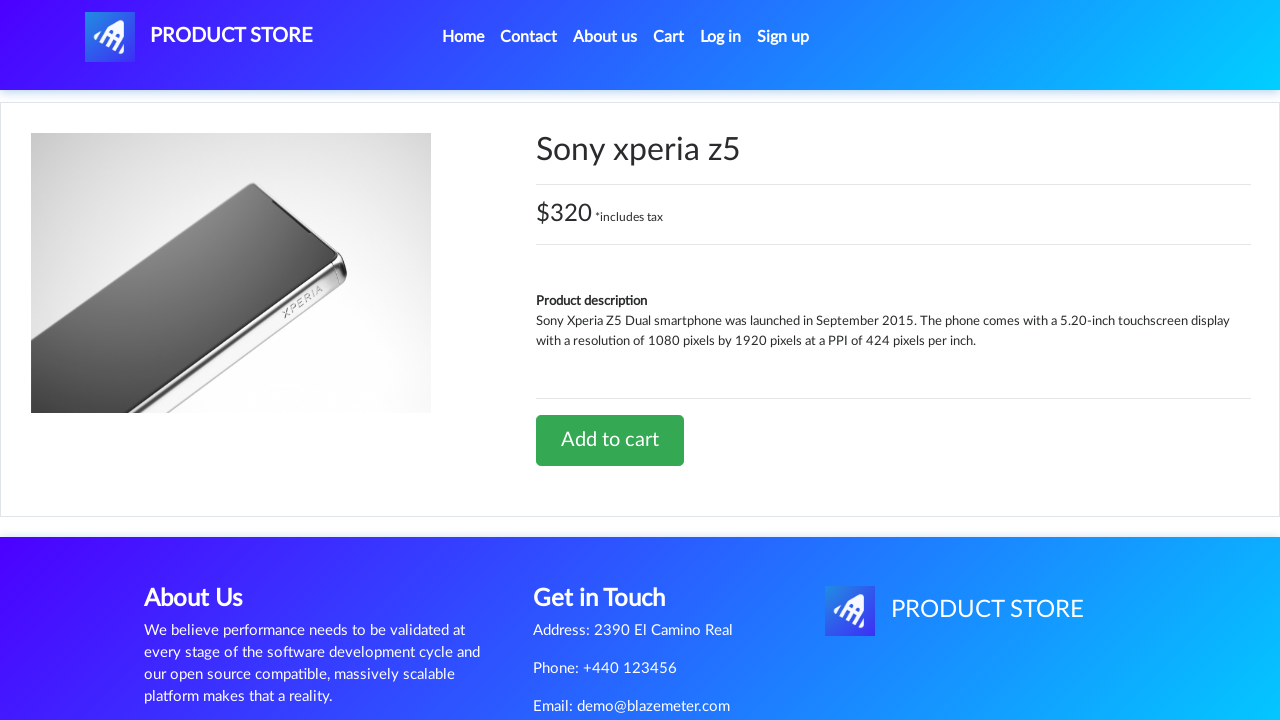

Clicked 'Add to Cart' button at (610, 440) on xpath=//a[@class='btn btn-success btn-lg']
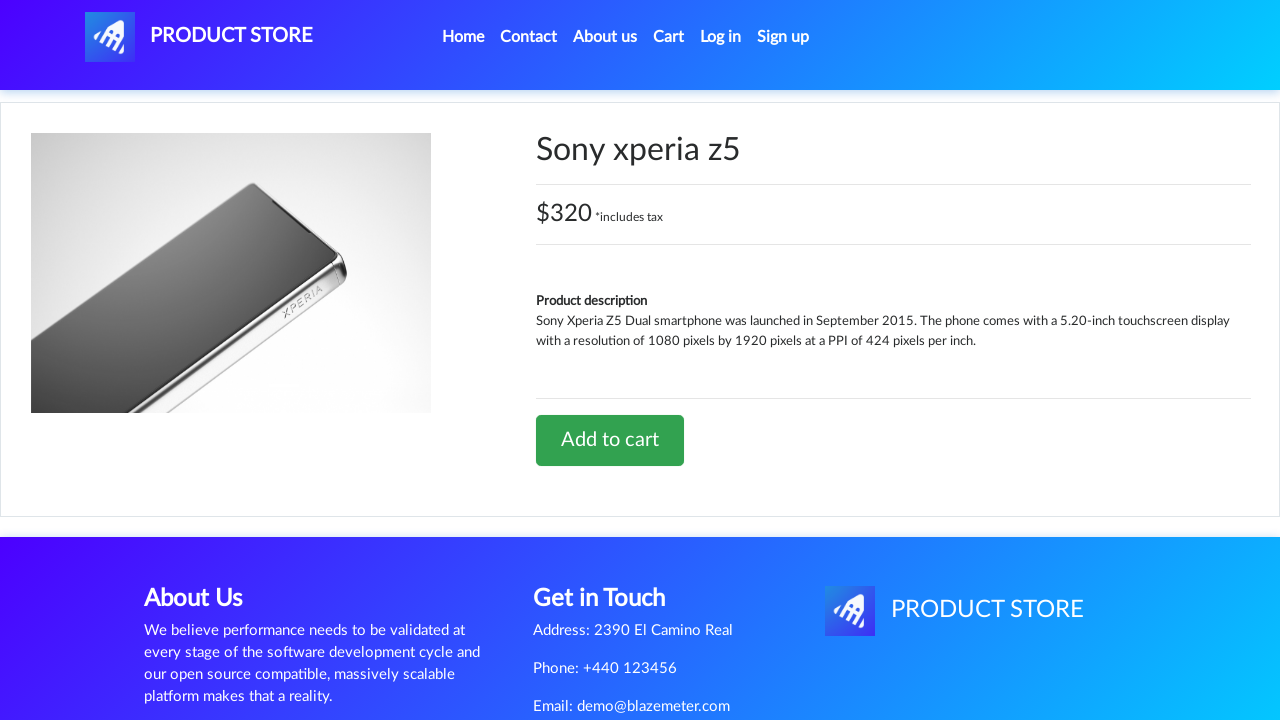

Handled product added confirmation alert
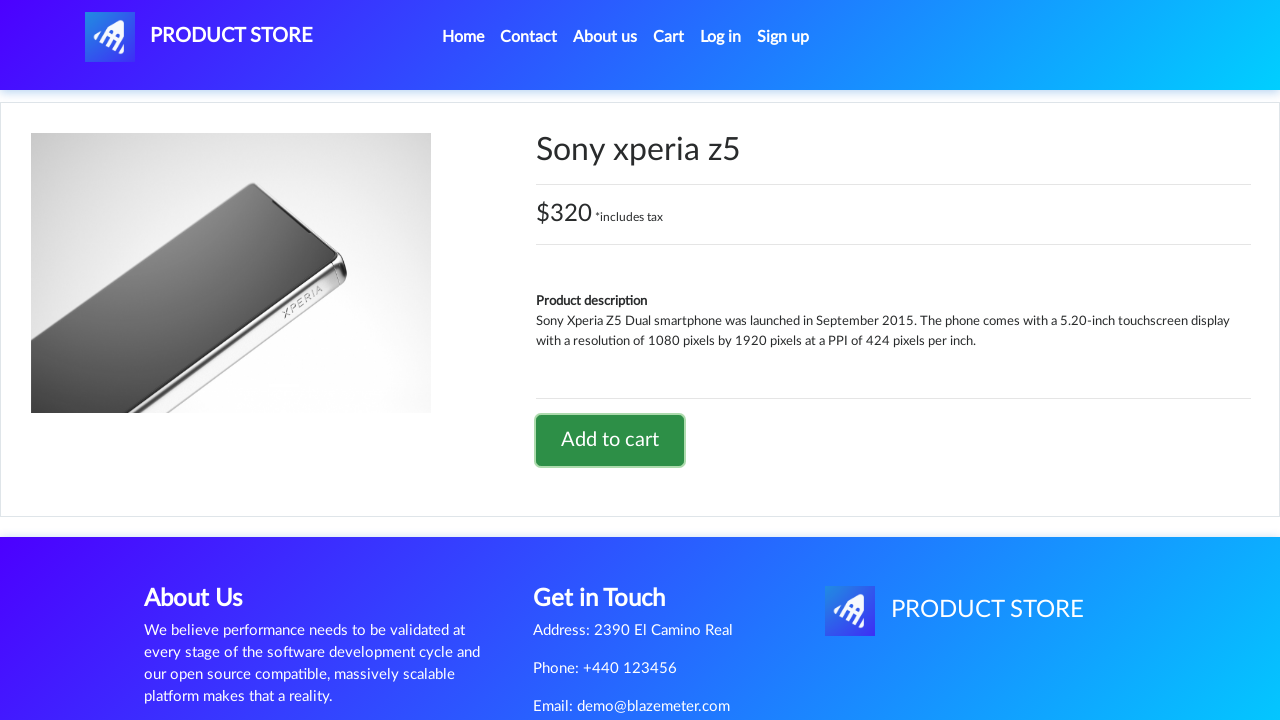

Navigated back to product list at (463, 37) on xpath=//*[@class='nav-item active']
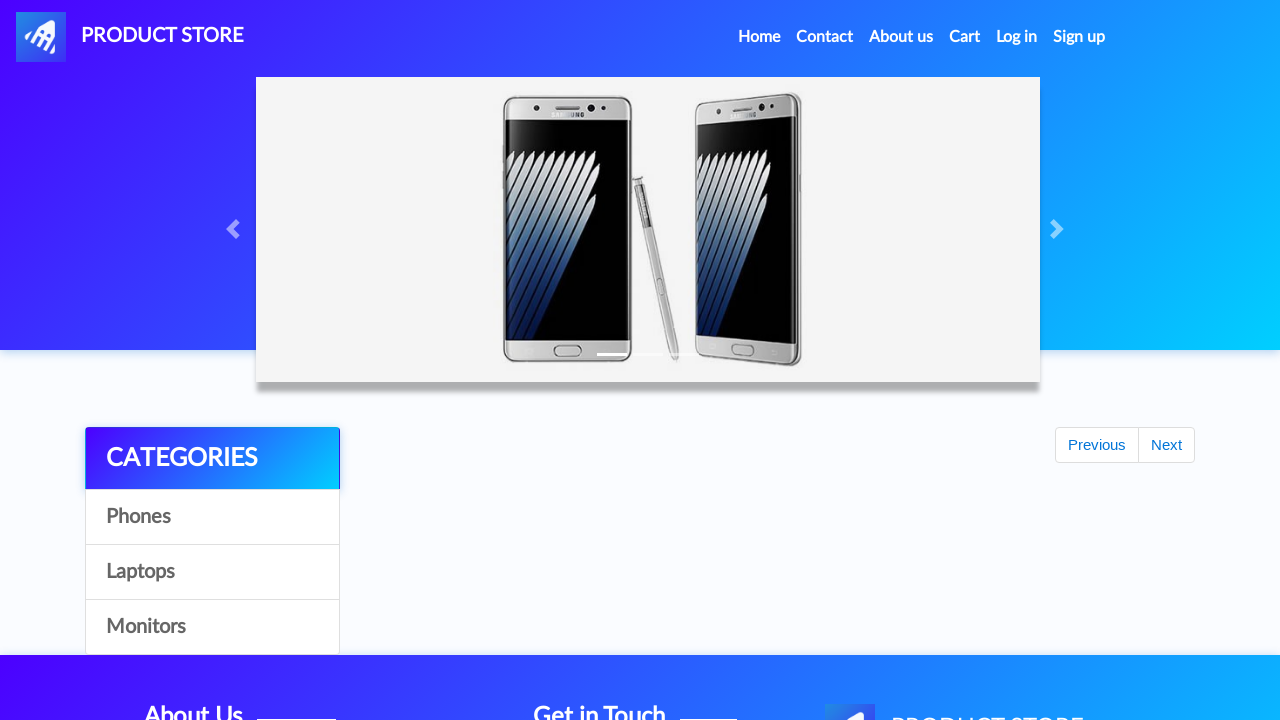

Clicked on random product with ID 6 at (1022, 361) on //div[@id='tbodyid']//div//h4[@class='card-title']//a[@href='prod.html?idp_=6']
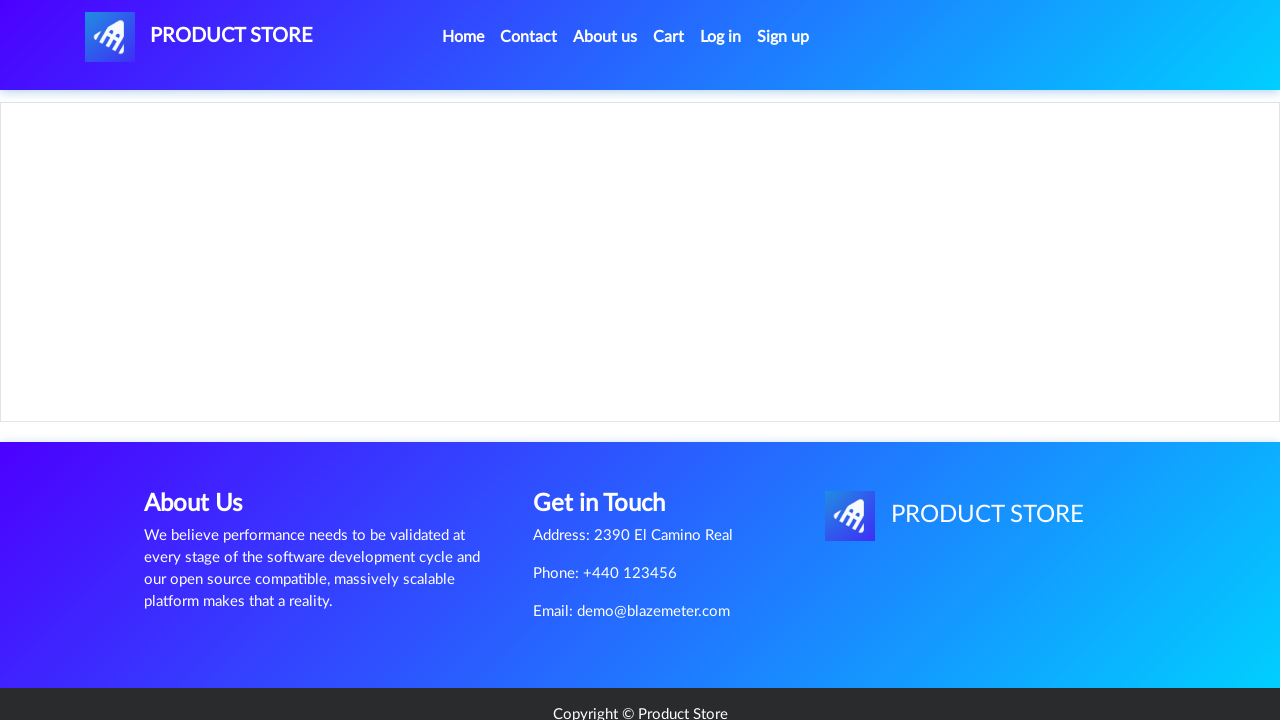

Waited for product page to load
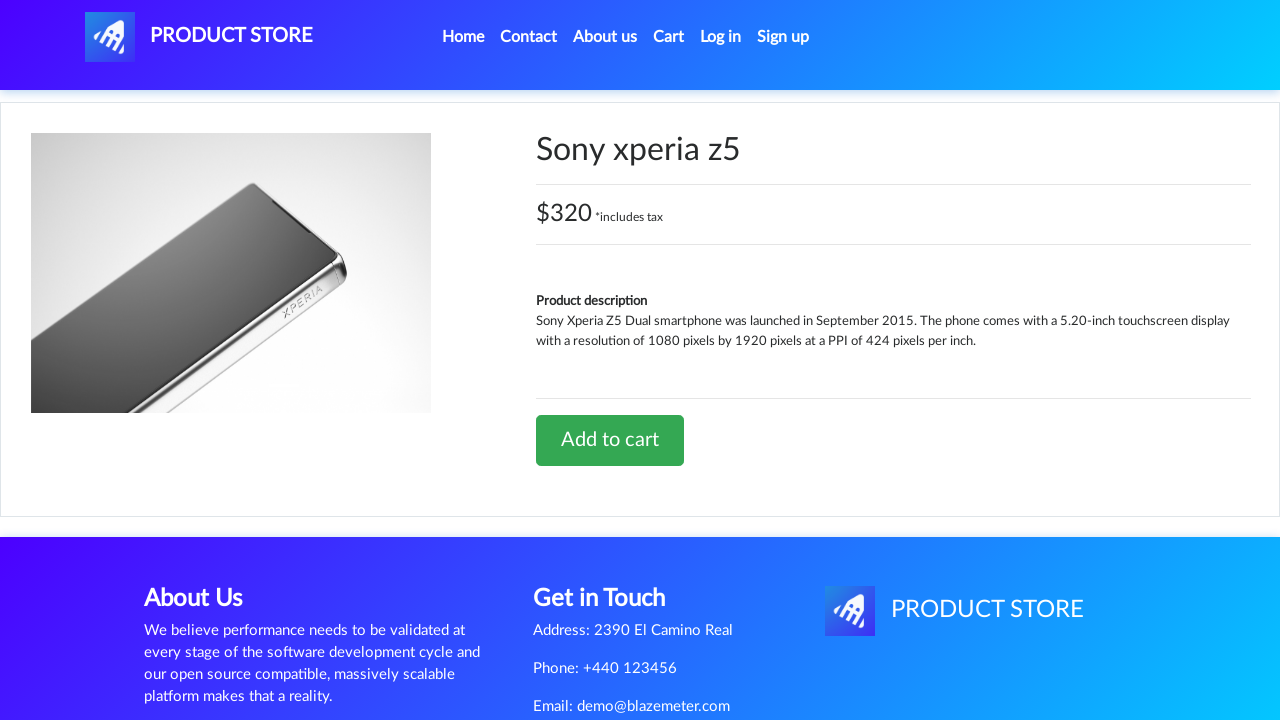

Clicked 'Add to Cart' button at (610, 440) on xpath=//a[@class='btn btn-success btn-lg']
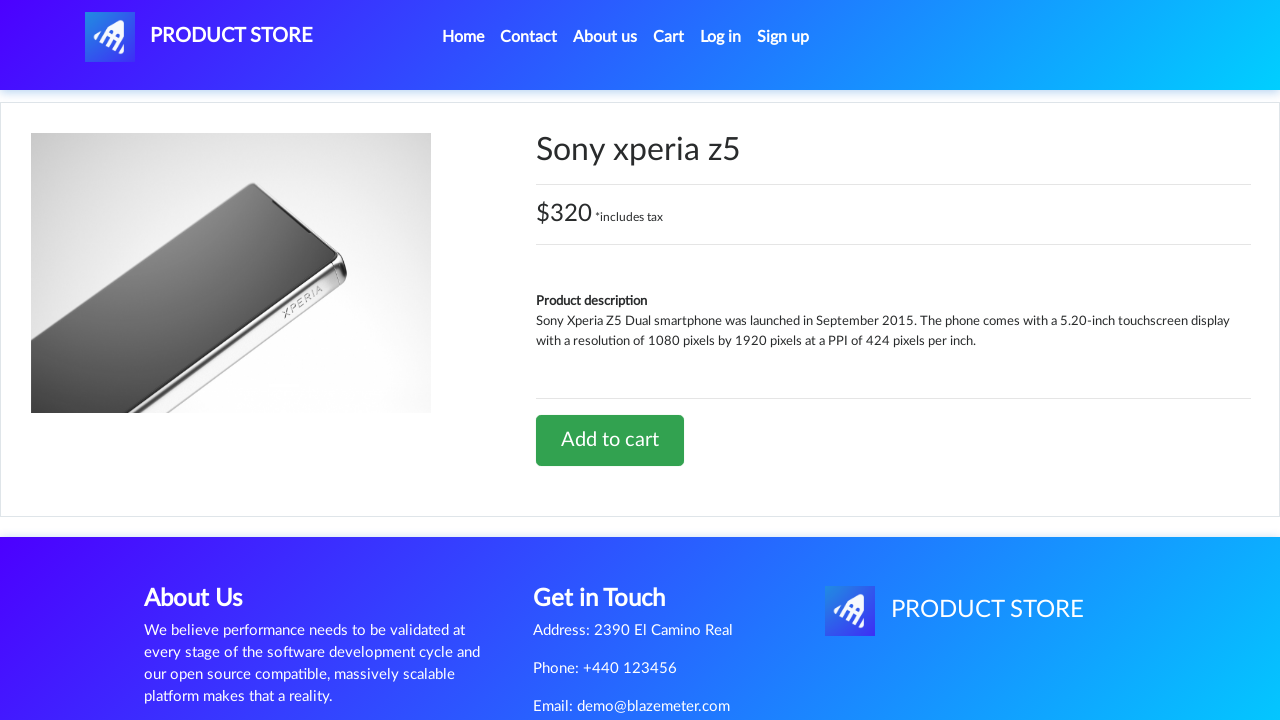

Handled product added confirmation alert
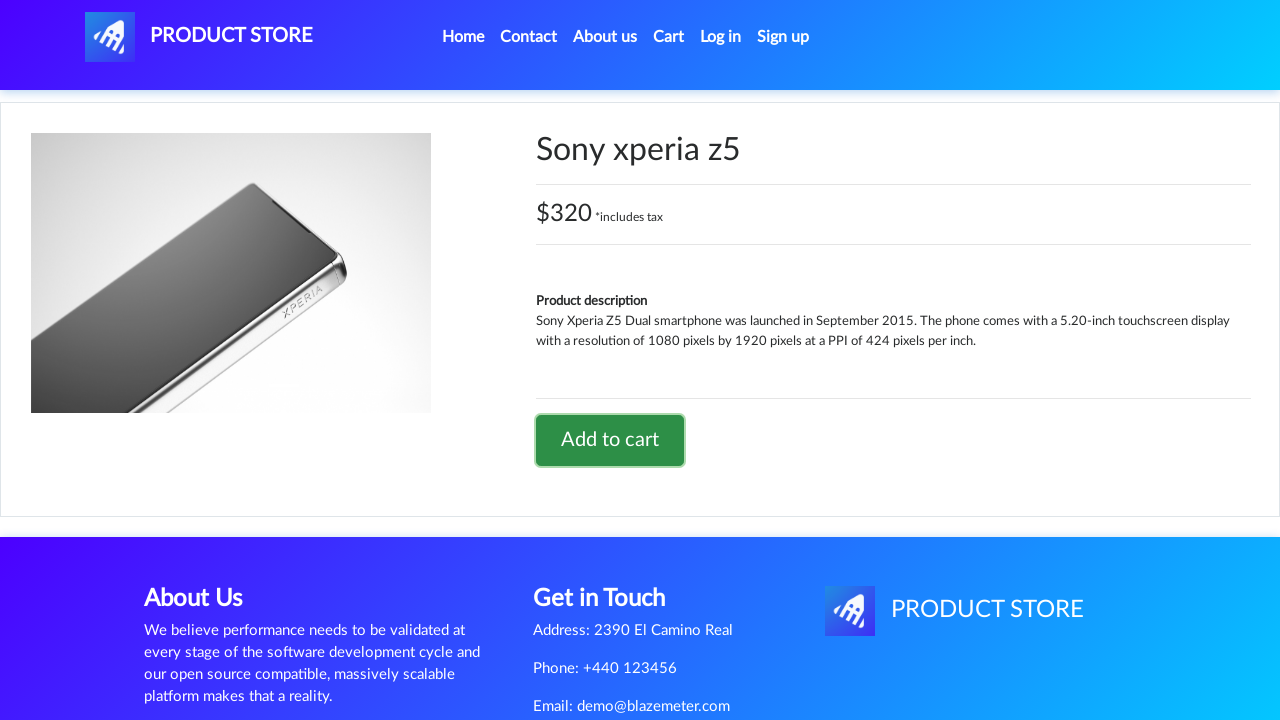

Navigated back to product list at (463, 37) on xpath=//*[@class='nav-item active']
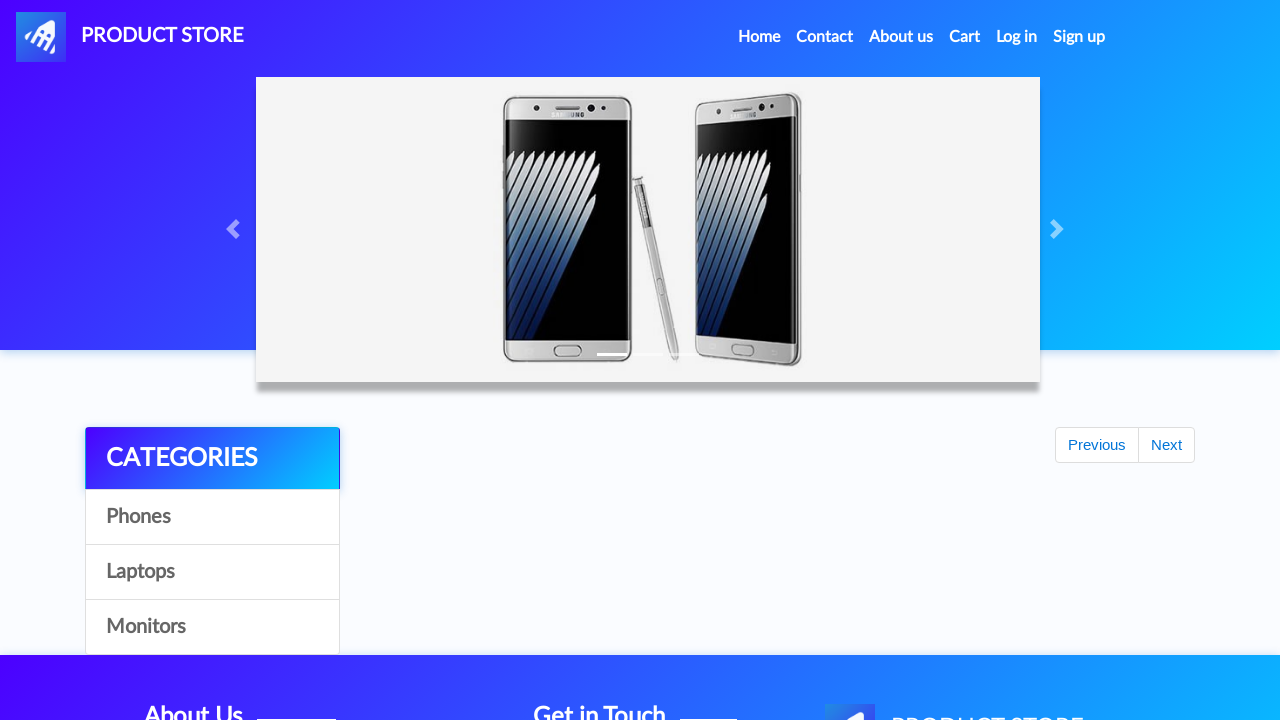

Clicked on random product with ID 8 at (739, 361) on //div[@id='tbodyid']//div//h4[@class='card-title']//a[@href='prod.html?idp_=8']
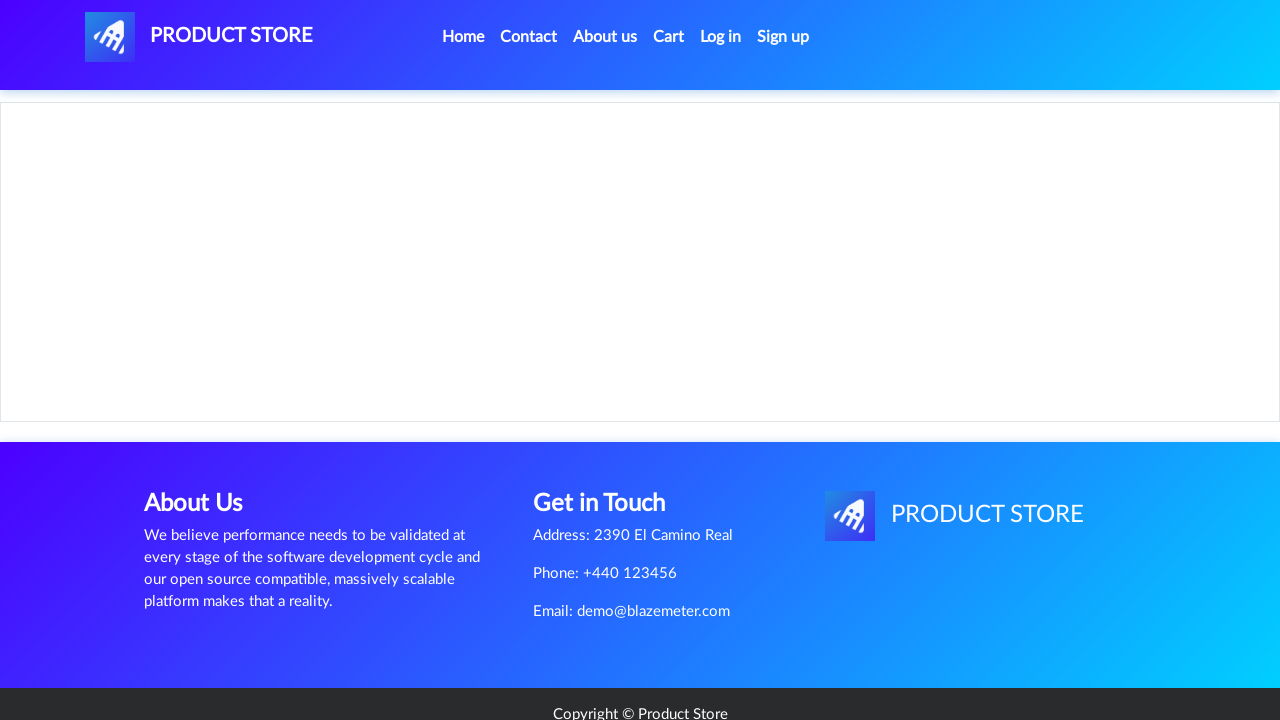

Waited for product page to load
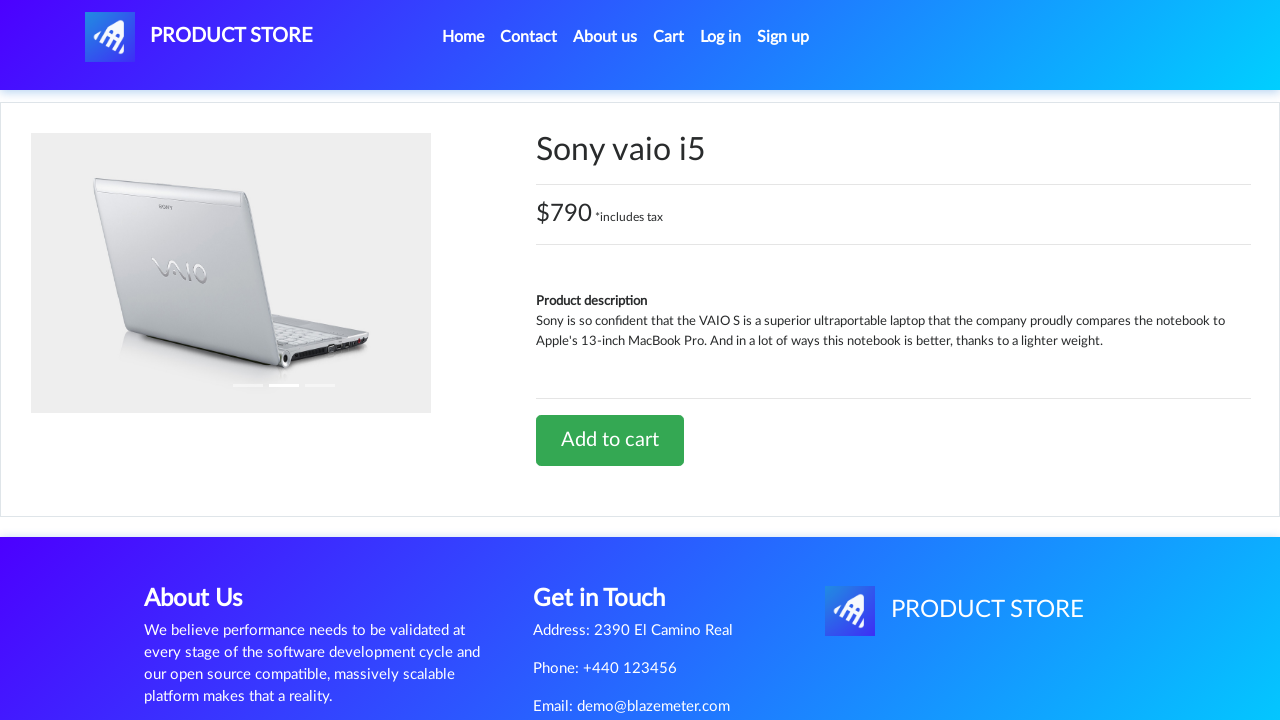

Clicked 'Add to Cart' button at (610, 440) on xpath=//a[@class='btn btn-success btn-lg']
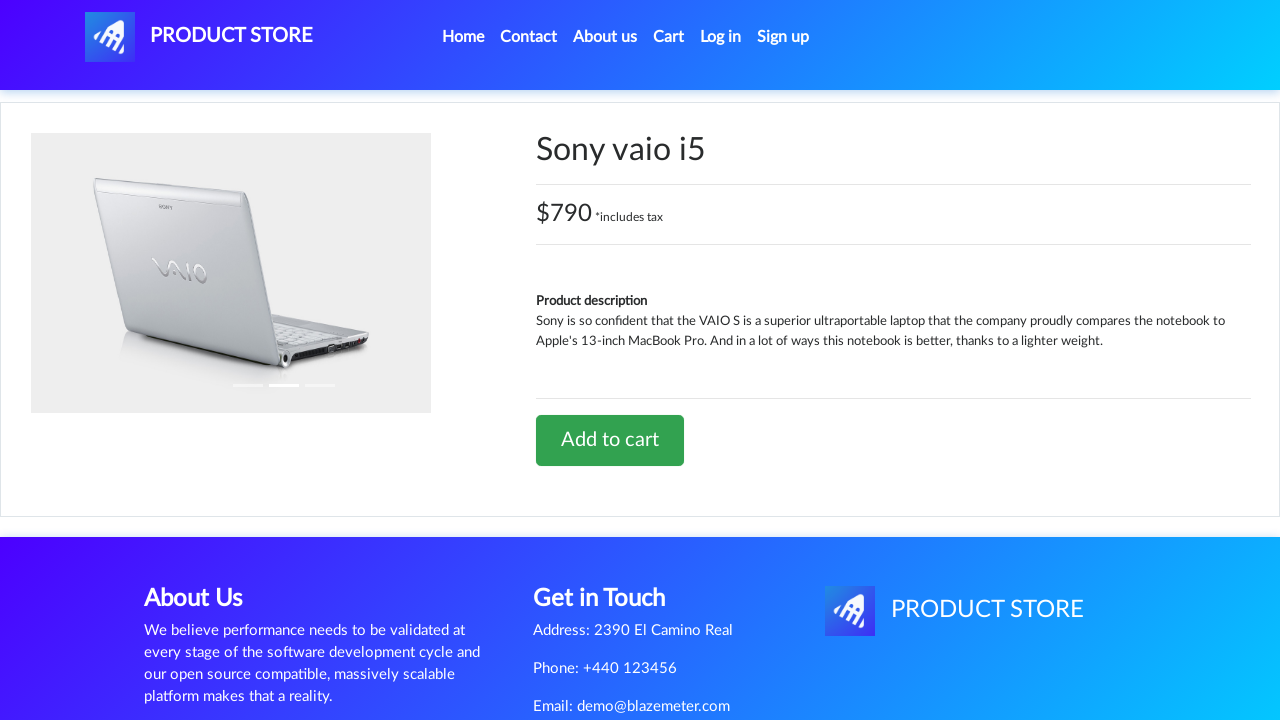

Handled product added confirmation alert
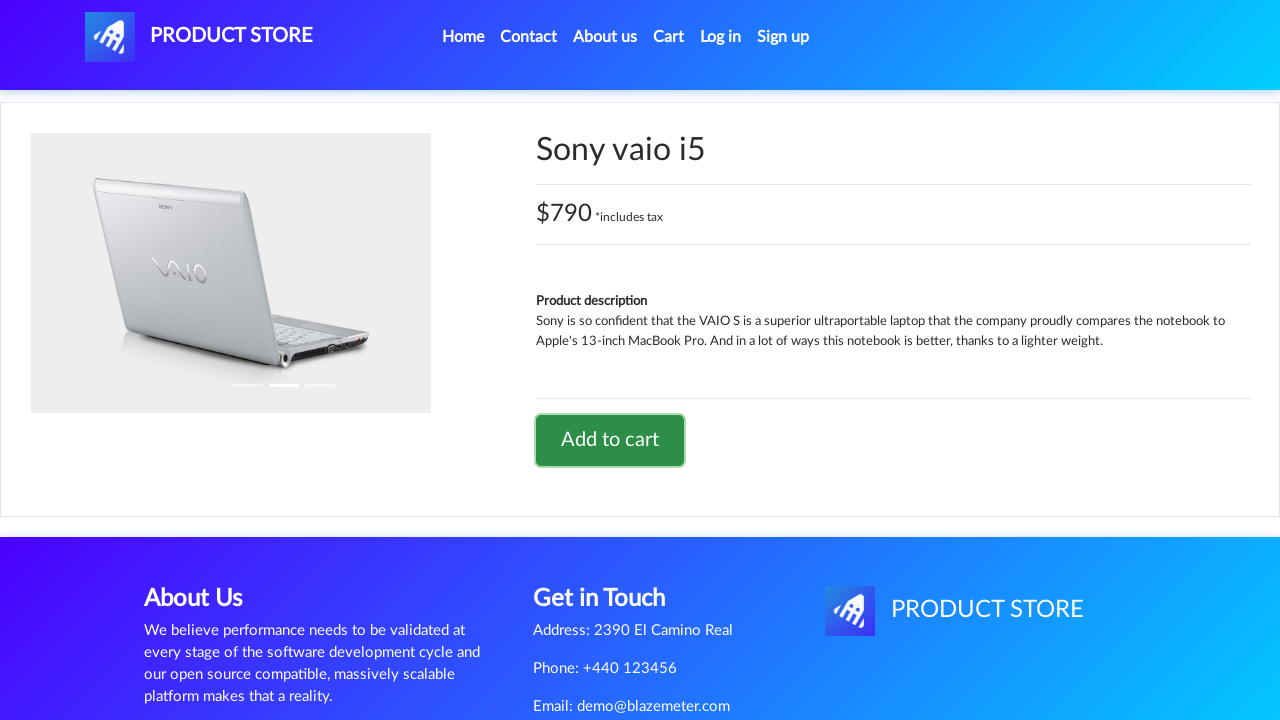

Navigated to shopping cart at (669, 37) on #cartur
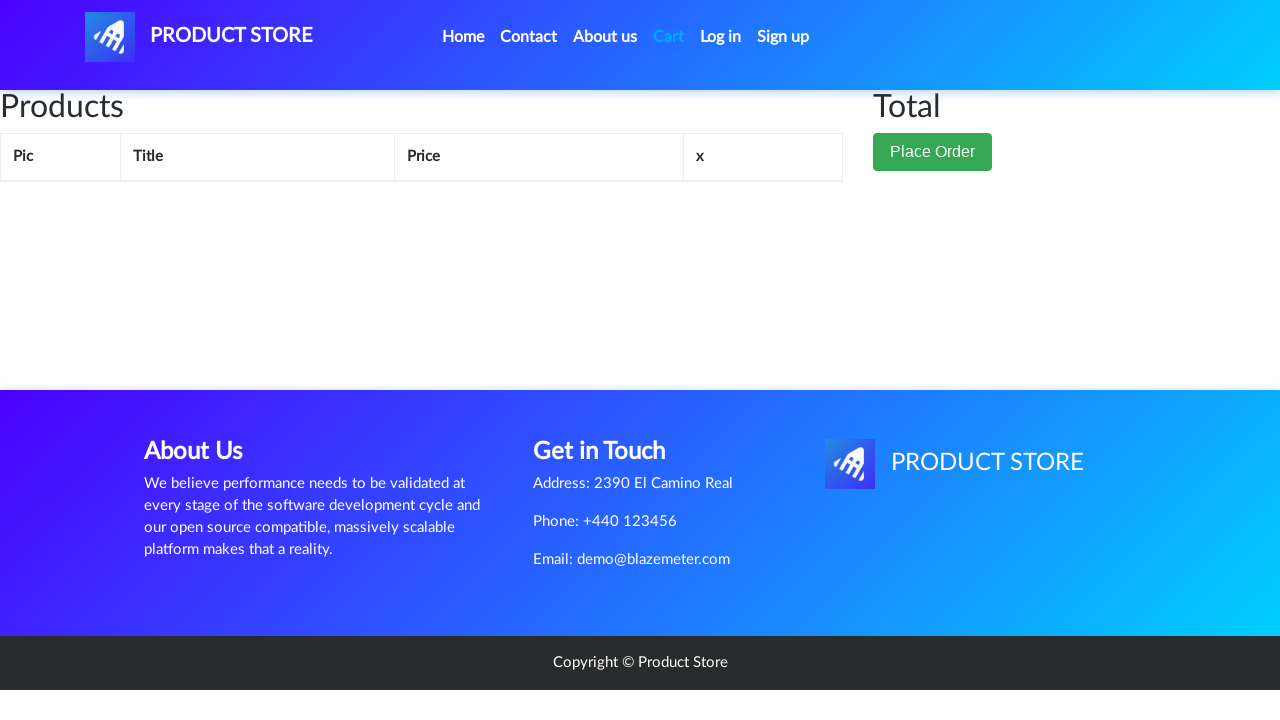

Cart page loaded with total price displayed
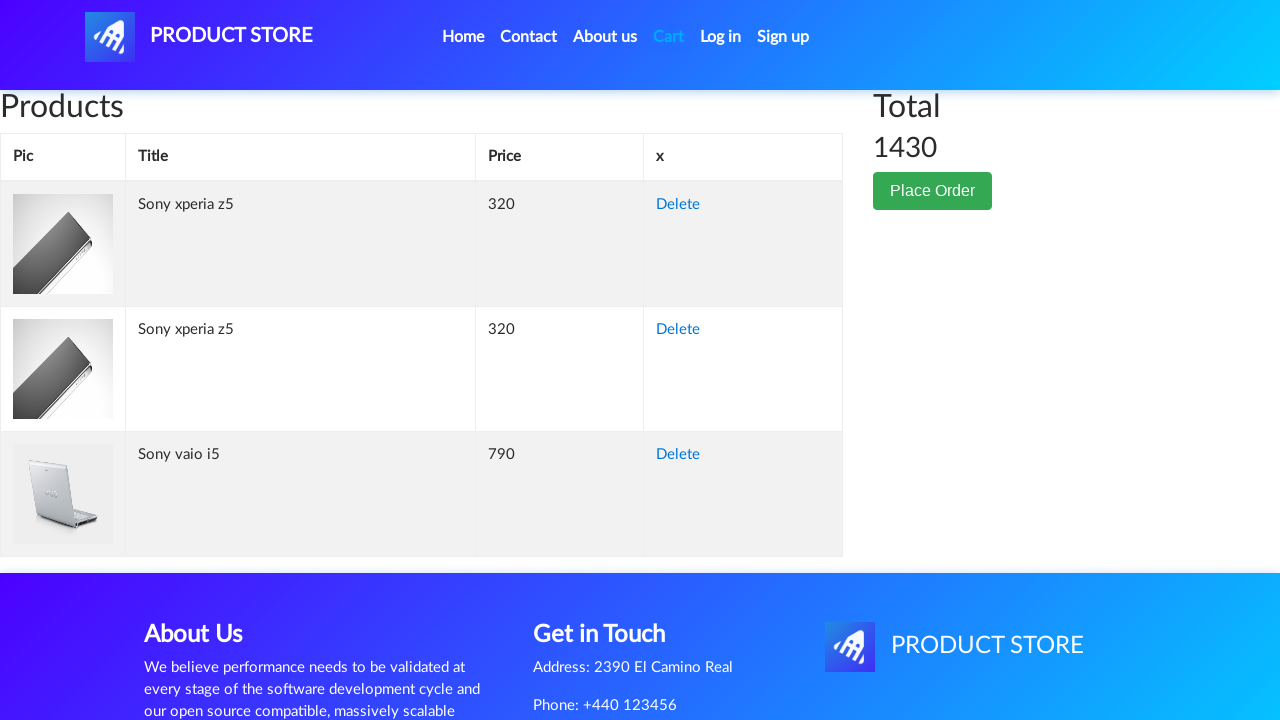

Clicked 'Place Order' button at (933, 191) on xpath=//button[@class='btn btn-success']
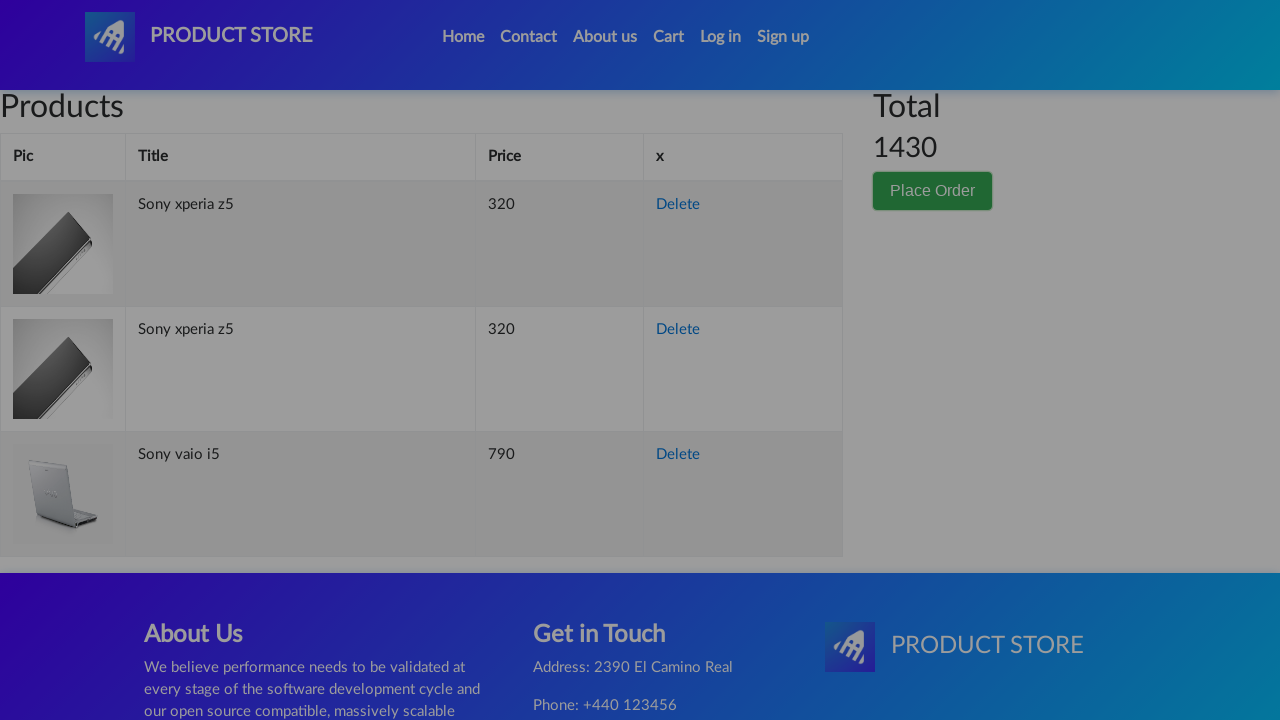

Filled checkout form - Name field with 'John Smith' on #name
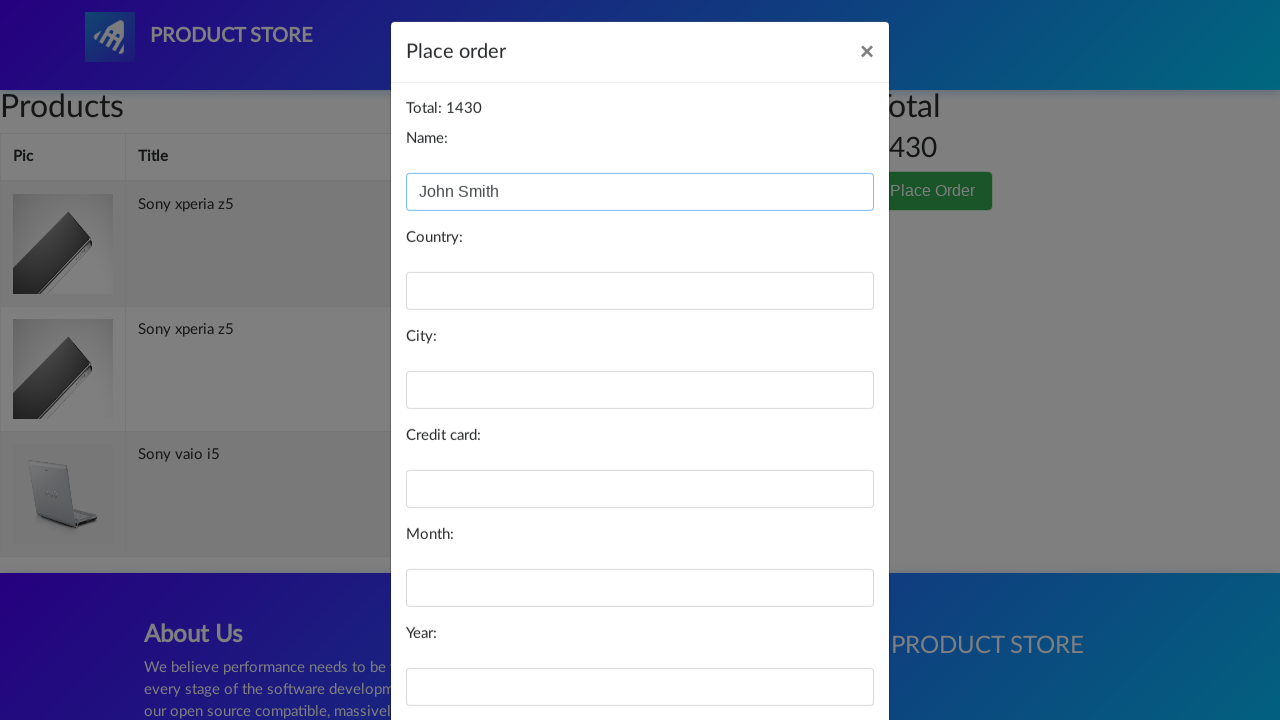

Filled checkout form - Country field with 'United States' on #country
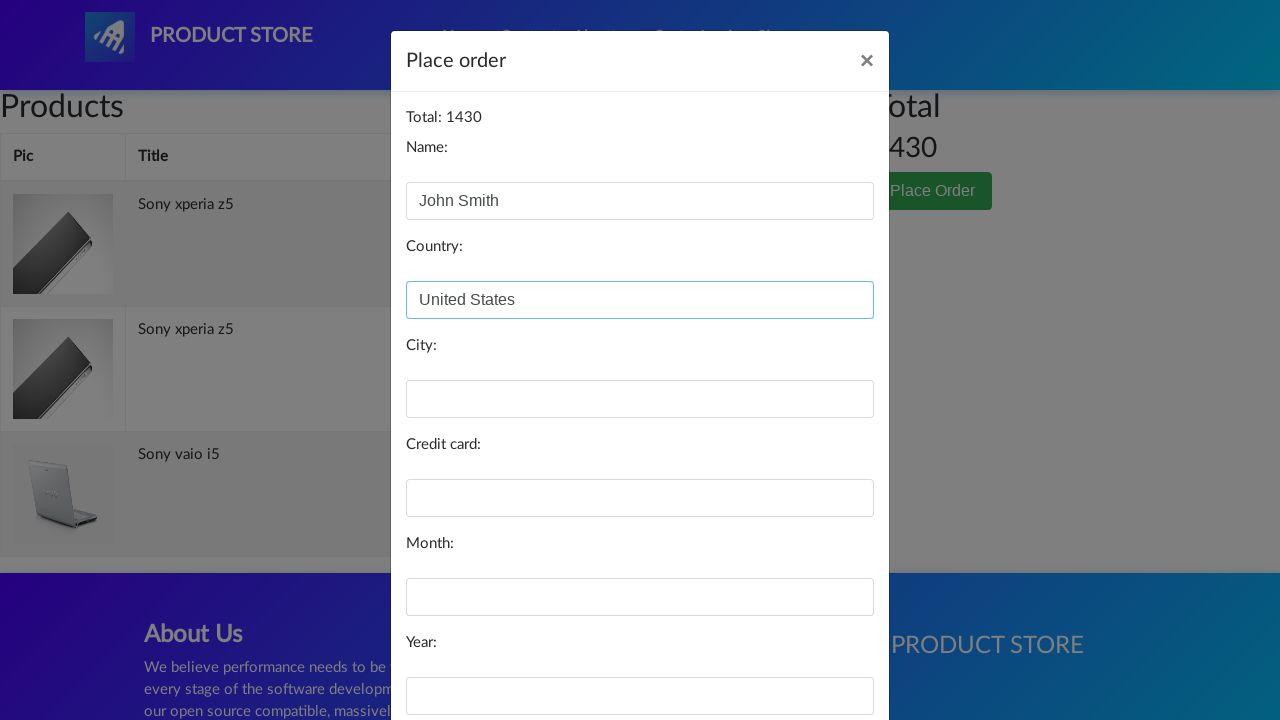

Filled checkout form - City field with 'New York' on #city
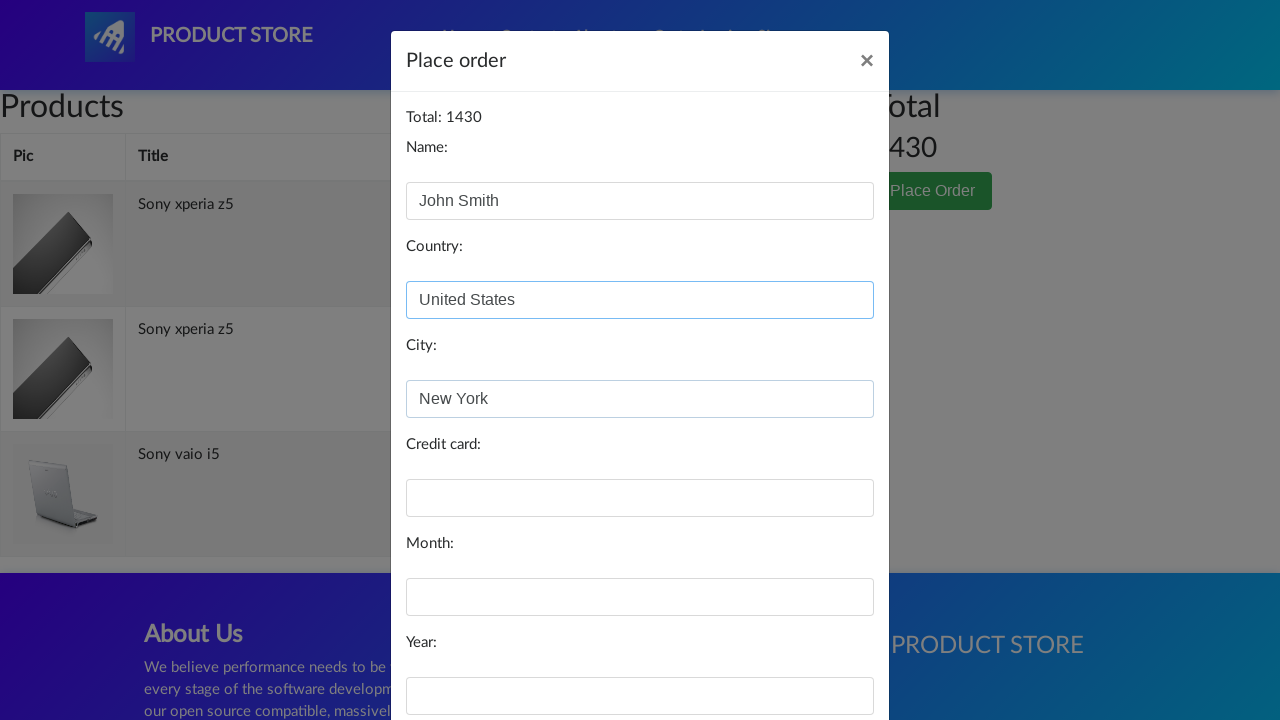

Filled checkout form - Card field with test credit card number on #card
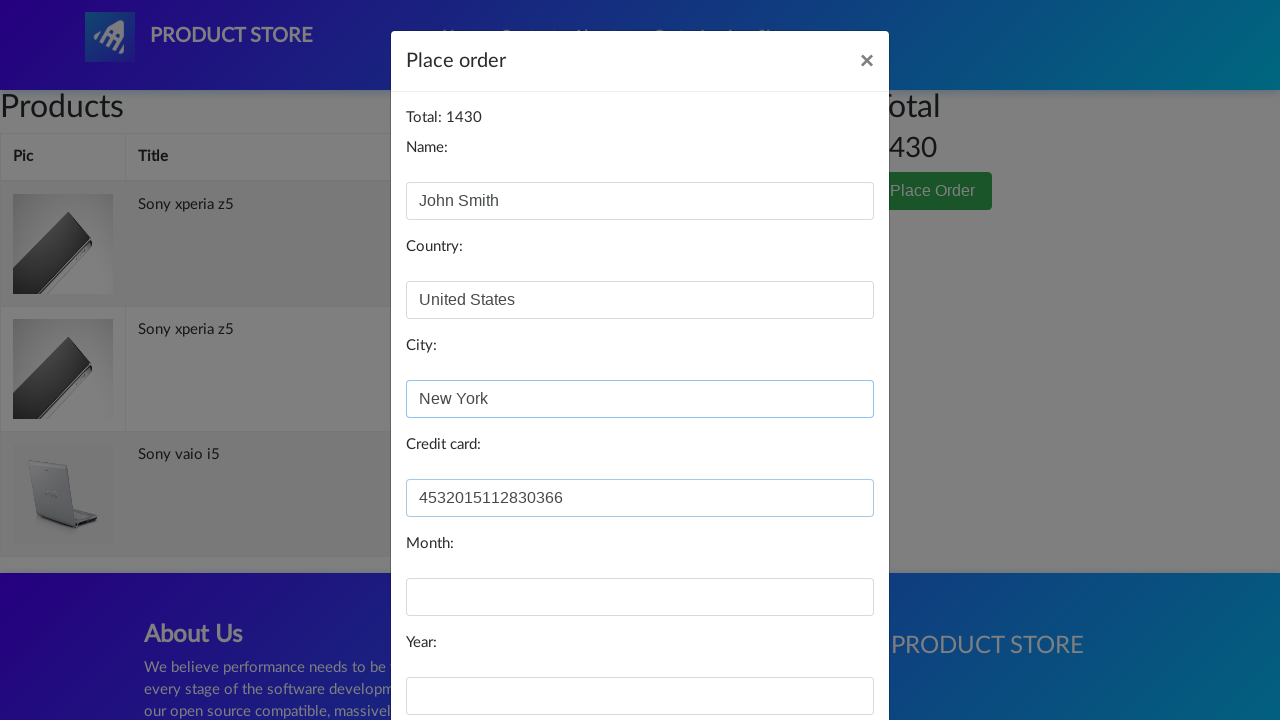

Filled checkout form - Month field with 'DECEMBER' on #month
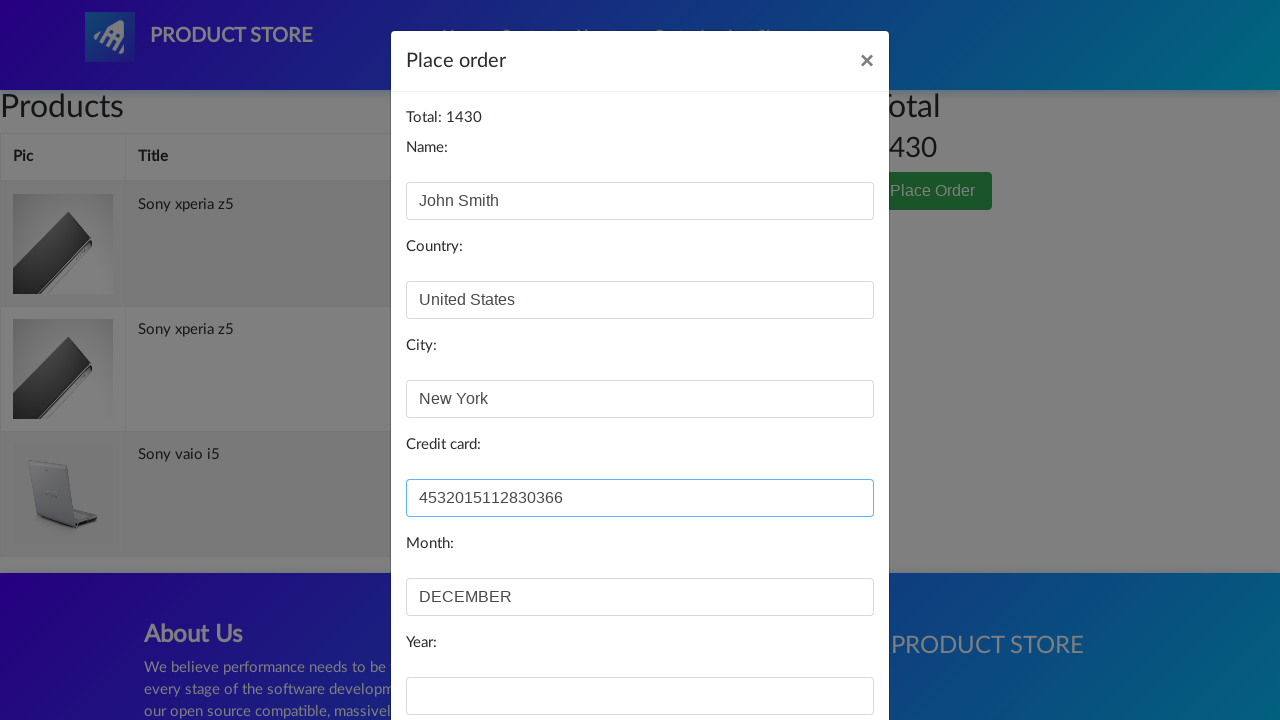

Filled checkout form - Year field with '2024' on #year
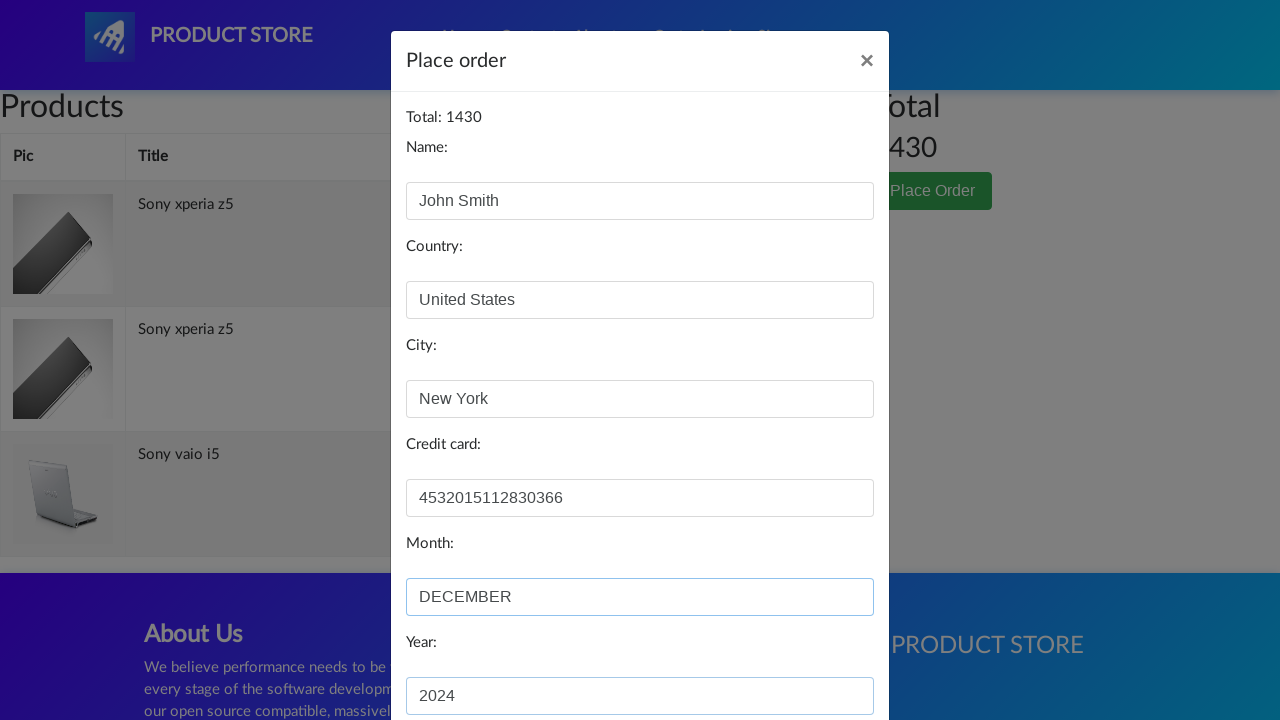

Clicked 'Purchase' button to complete order at (823, 655) on xpath=//button[@onclick='purchaseOrder()']
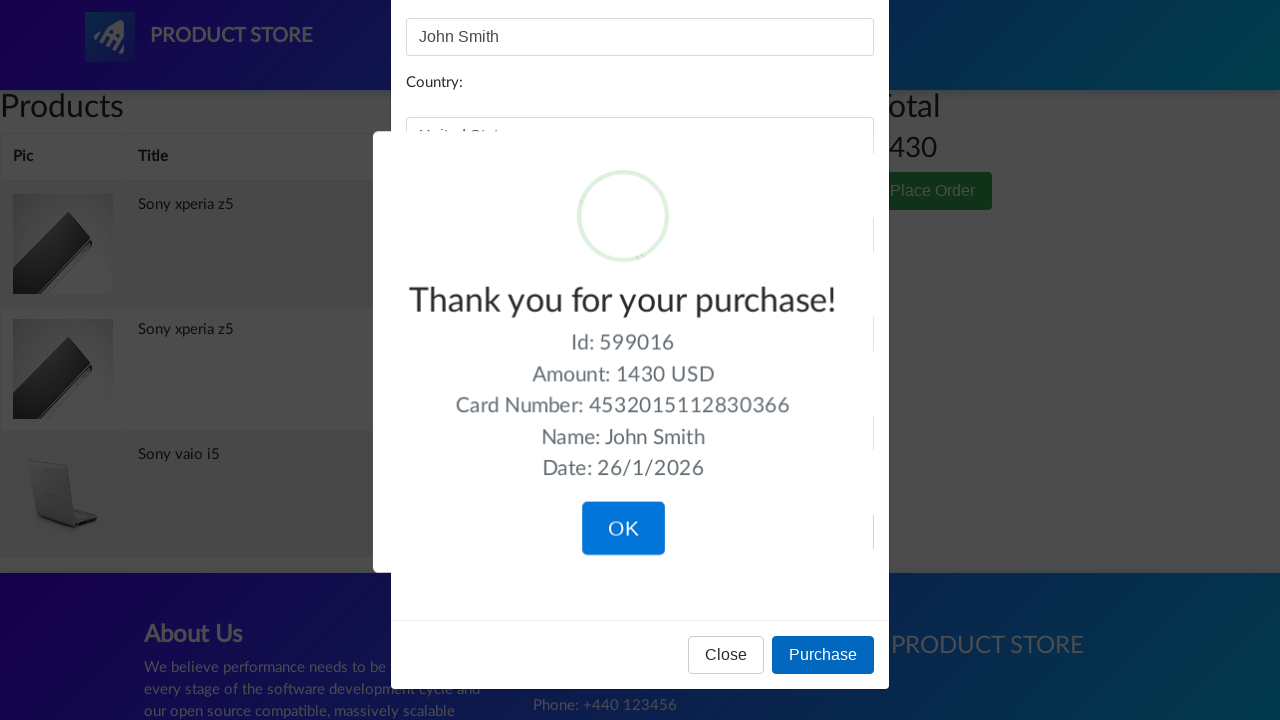

Purchase confirmation page loaded
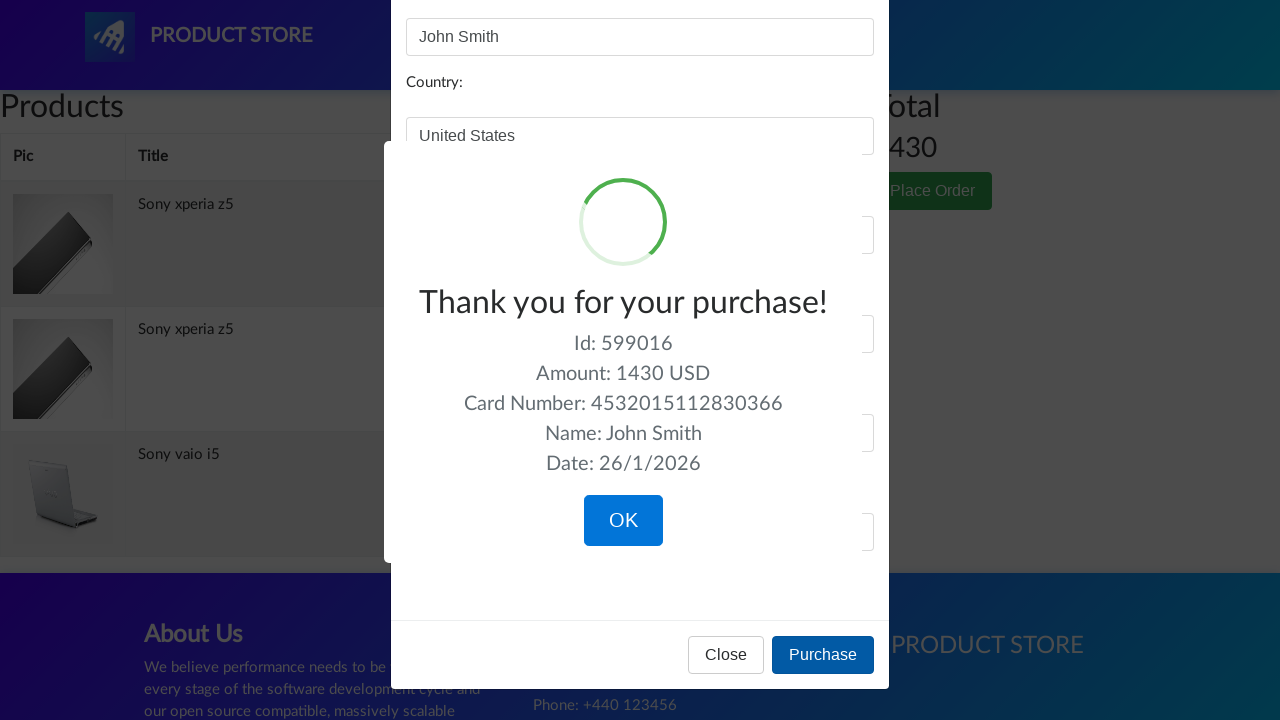

Clicked confirmation 'OK' button at (623, 521) on xpath=//button[@class='confirm btn btn-lg btn-primary']
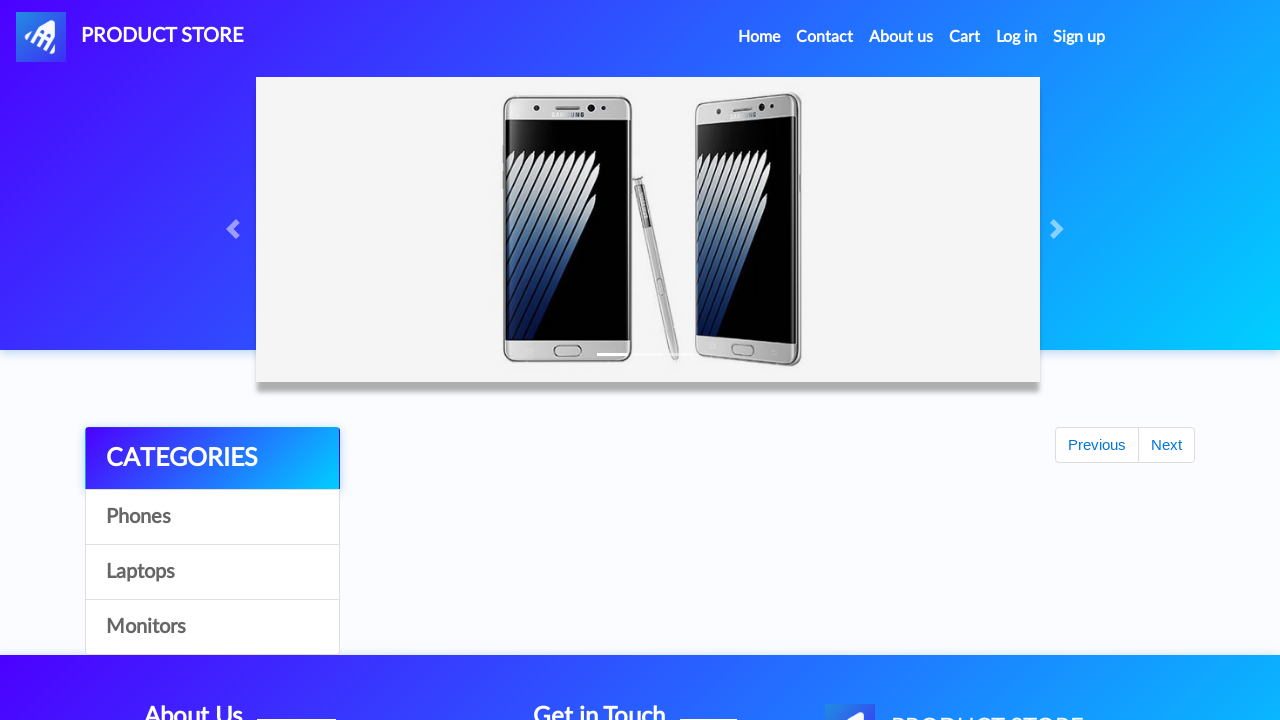

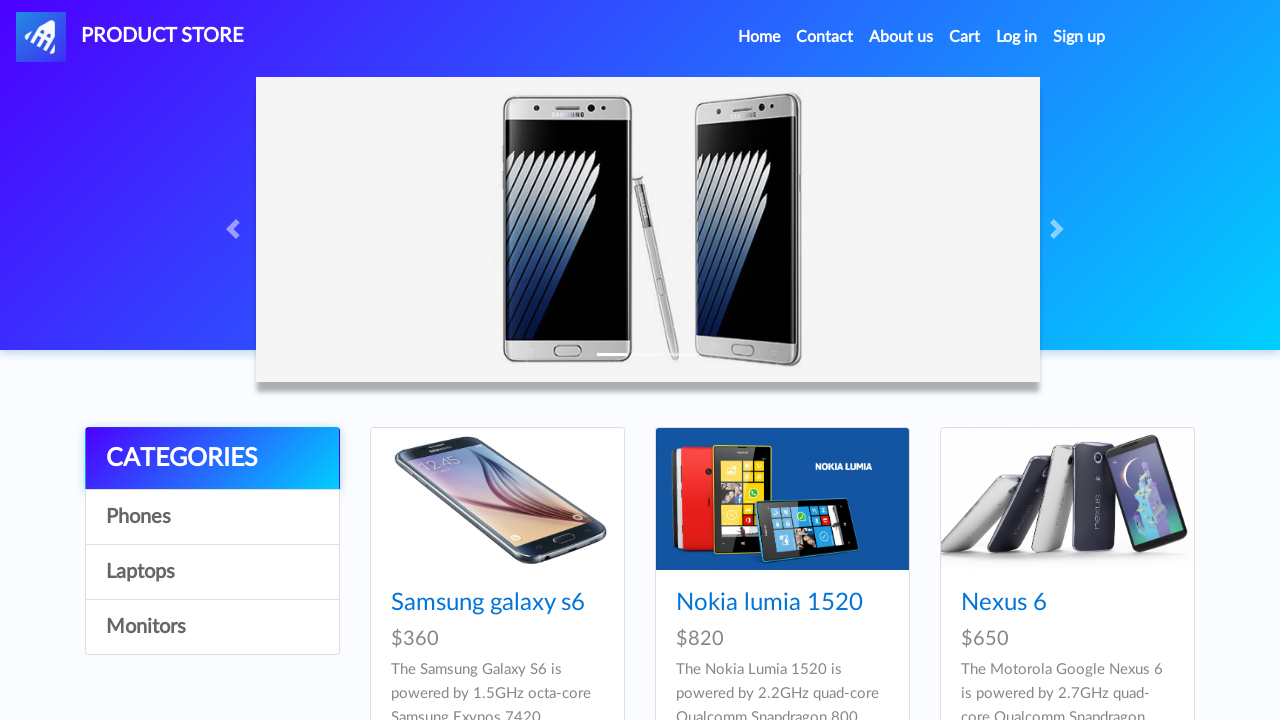